Tests drag and drop functionality on jQuery UI's demo page by switching to the demo iframe and dragging a draggable element onto a droppable target.

Starting URL: https://jqueryui.com/droppable/

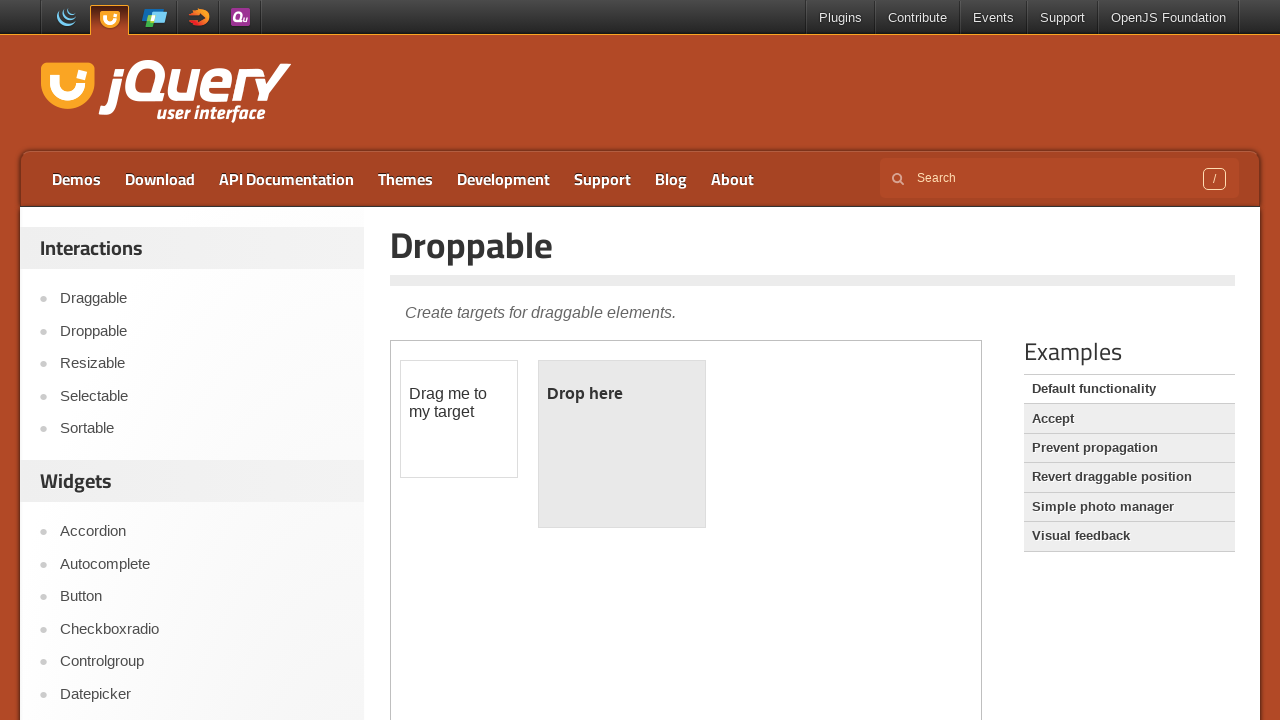

Demo iframe loaded
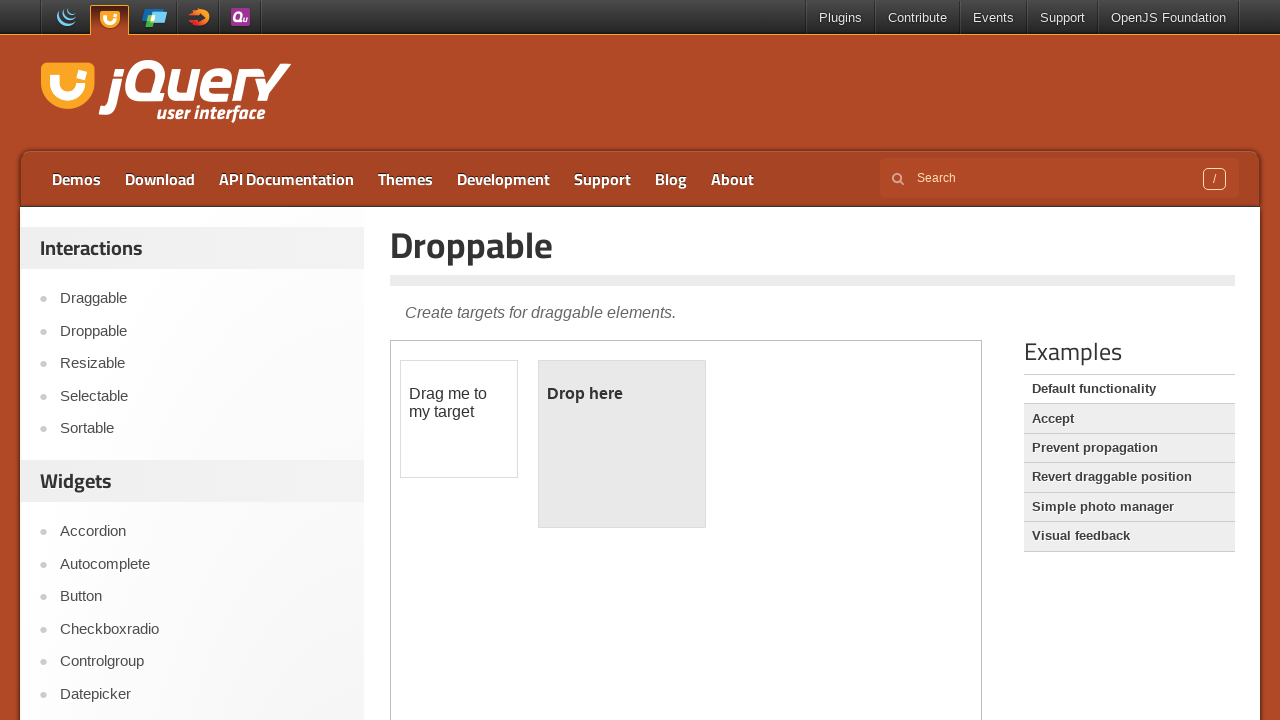

Switched to demo iframe
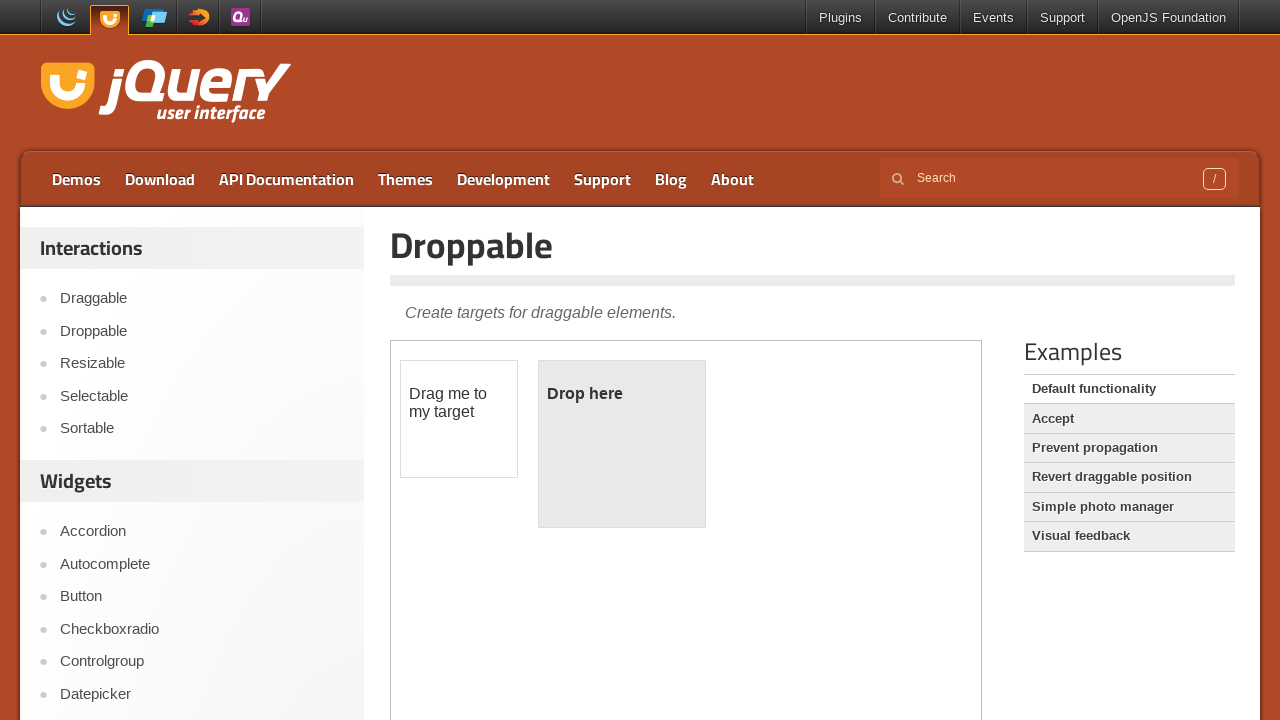

Located draggable element
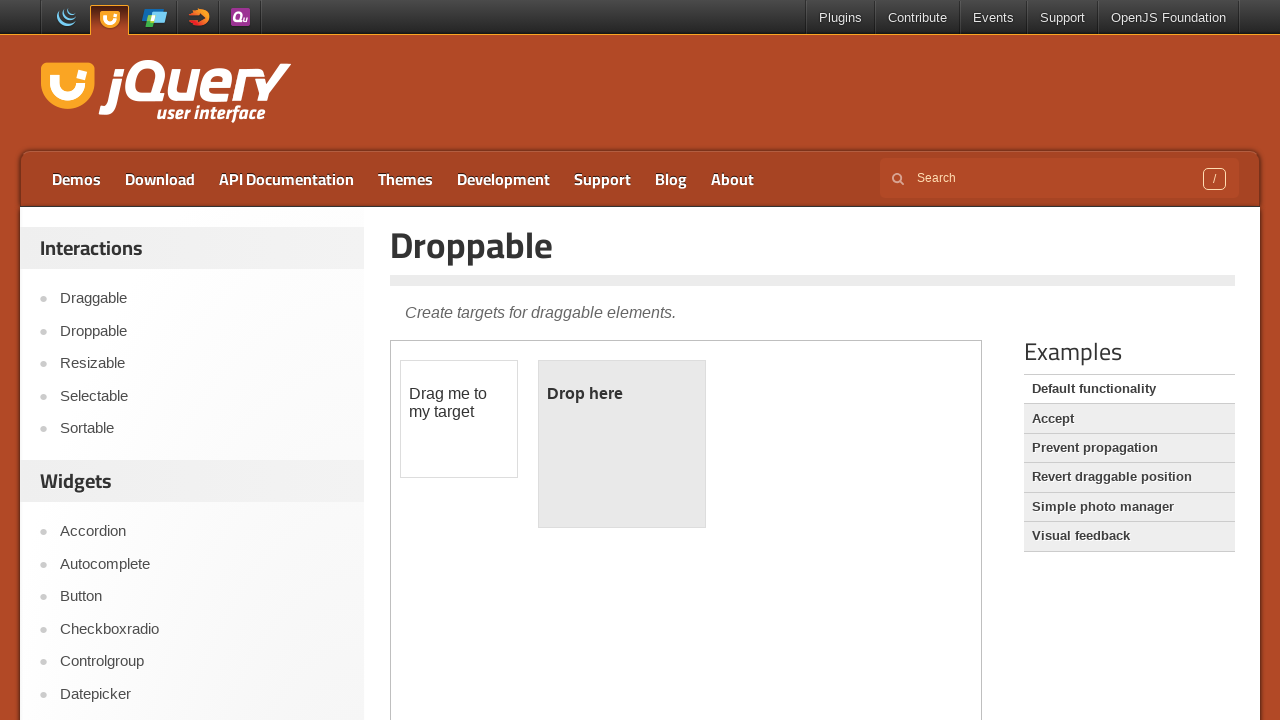

Located droppable element
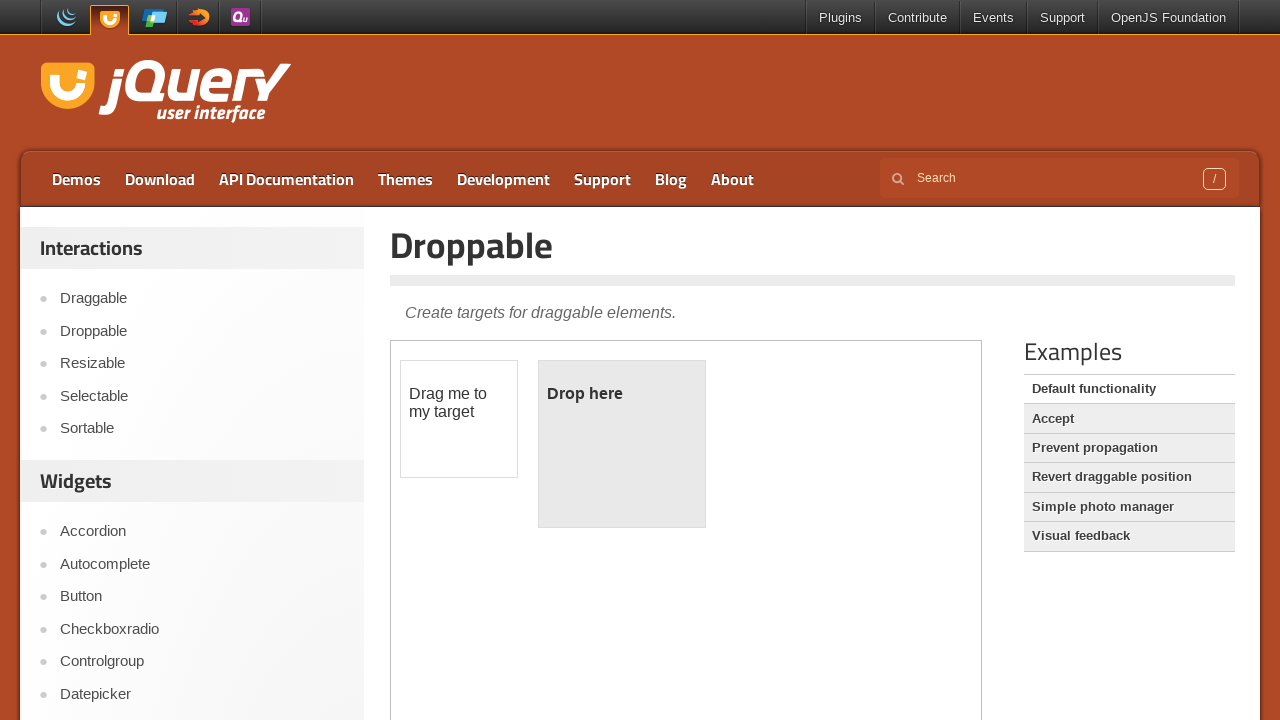

Dragged element onto droppable target at (622, 444)
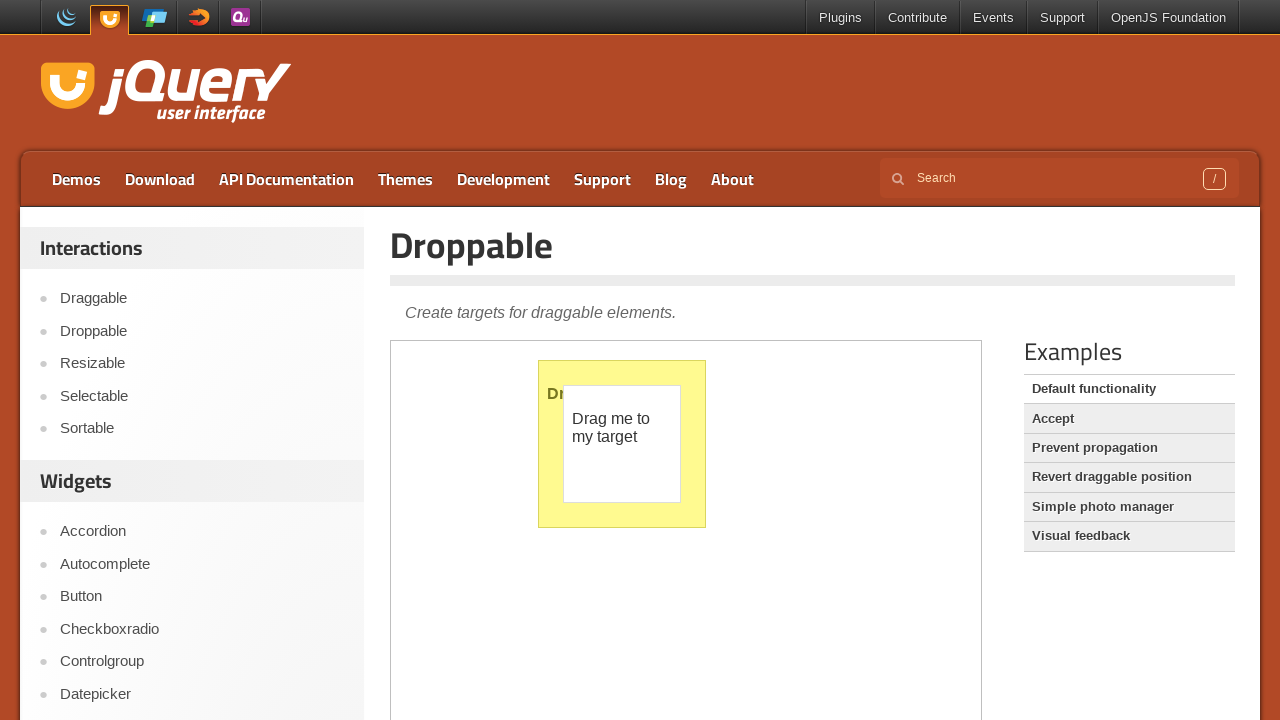

Verified drop was successful - droppable text changed to 'Dropped!'
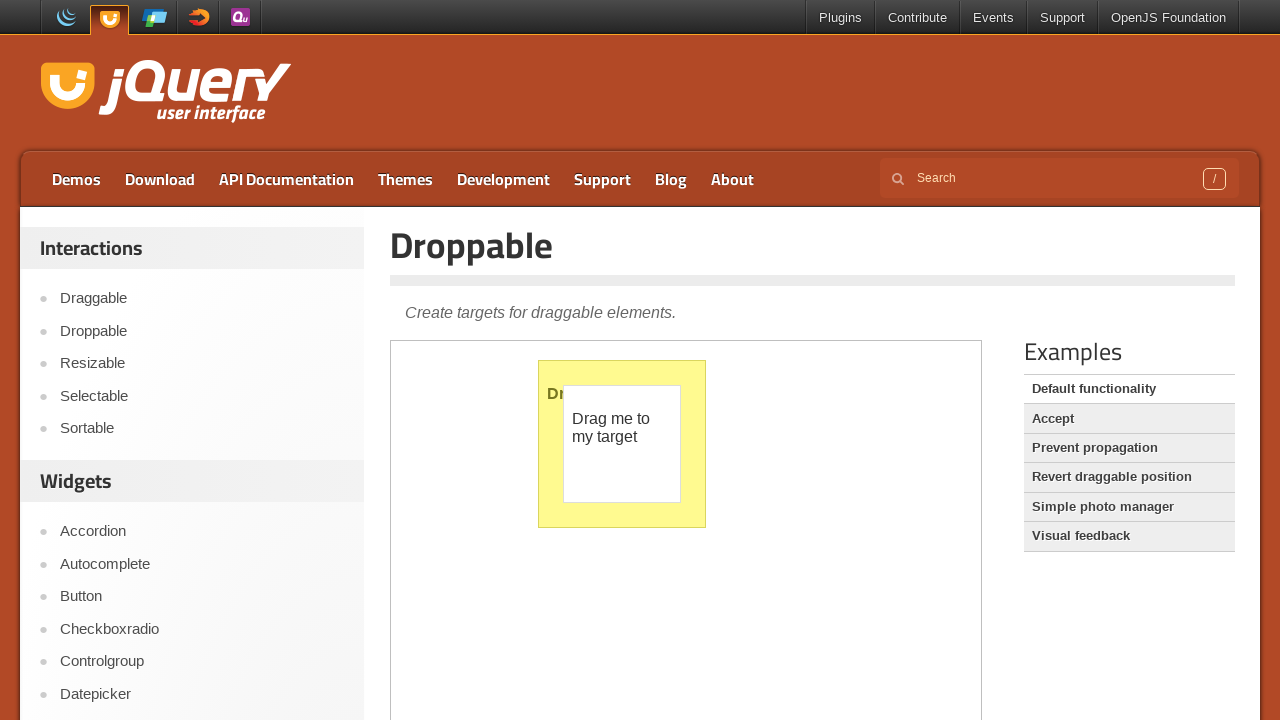

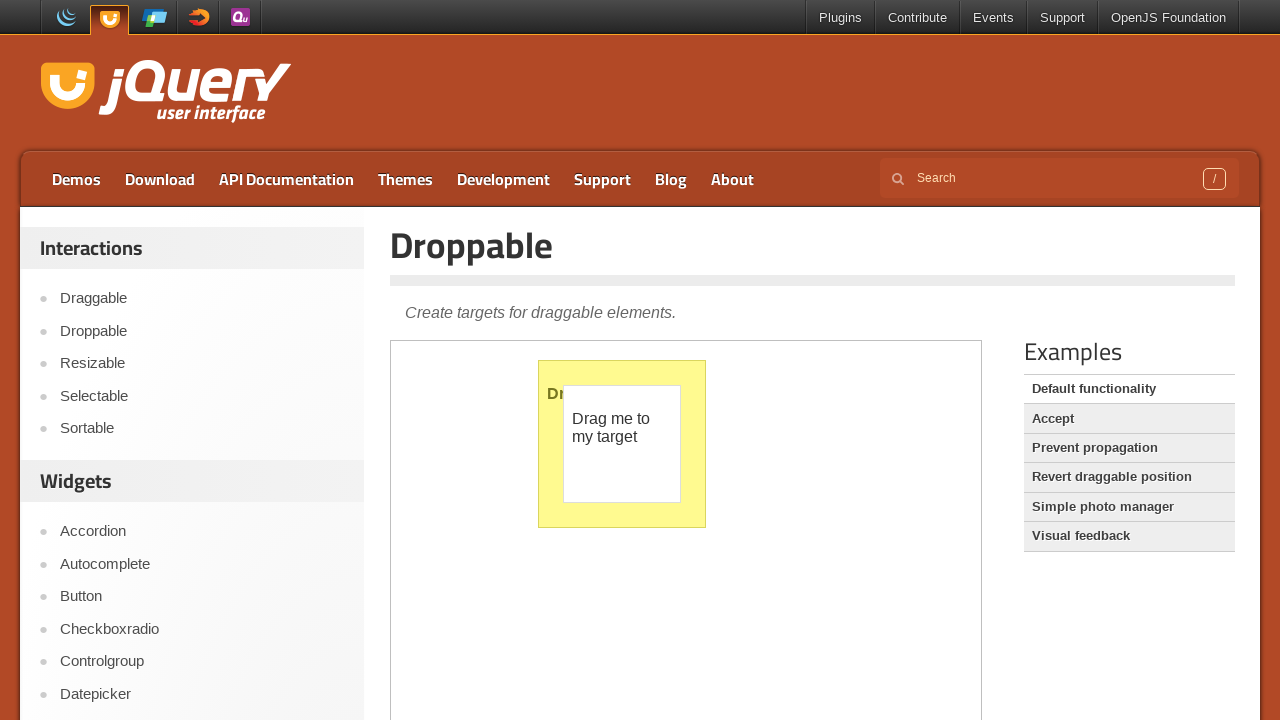